Tests the SuperMicro BMC support page by searching for a motherboard model in the DataTables search field and verifying that search results with downloadable files are displayed

Starting URL: https://www.supermicro.com/support/resources/bios_ipmi.php?type=BMC

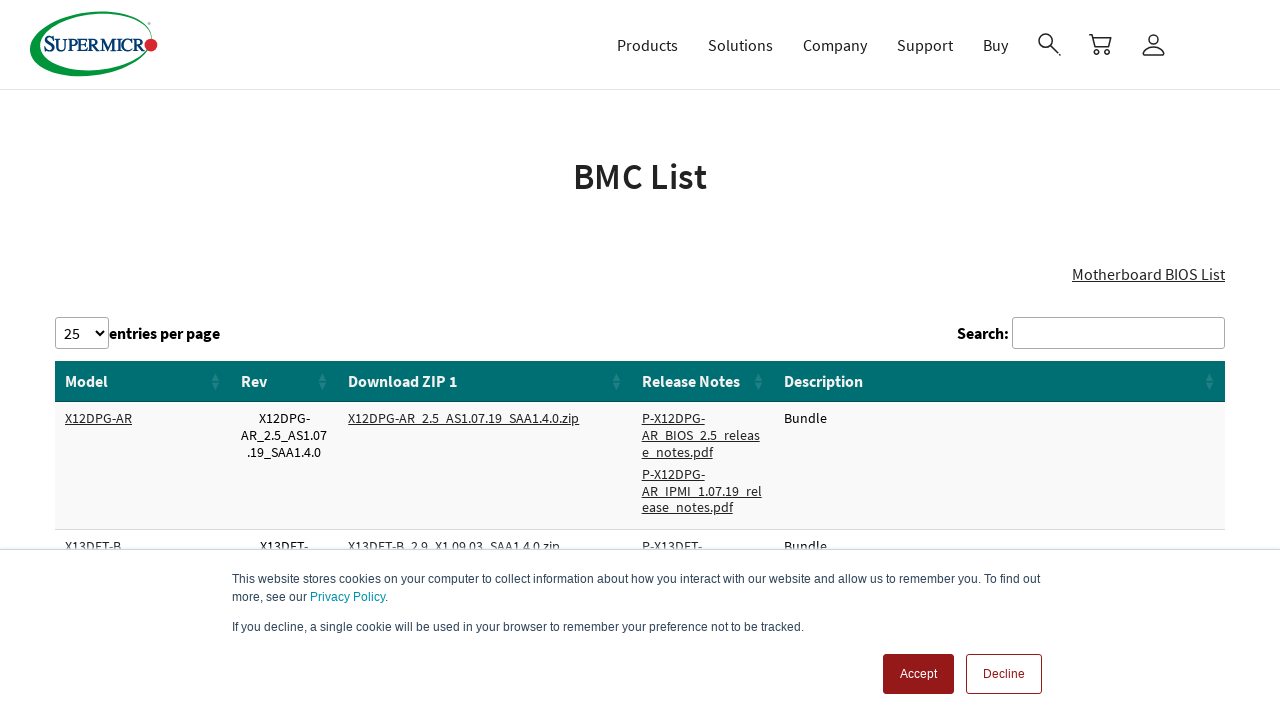

Filled search field with motherboard model 'X11SCL-F' on input[type='search'][aria-controls='DataTables_Table_0']
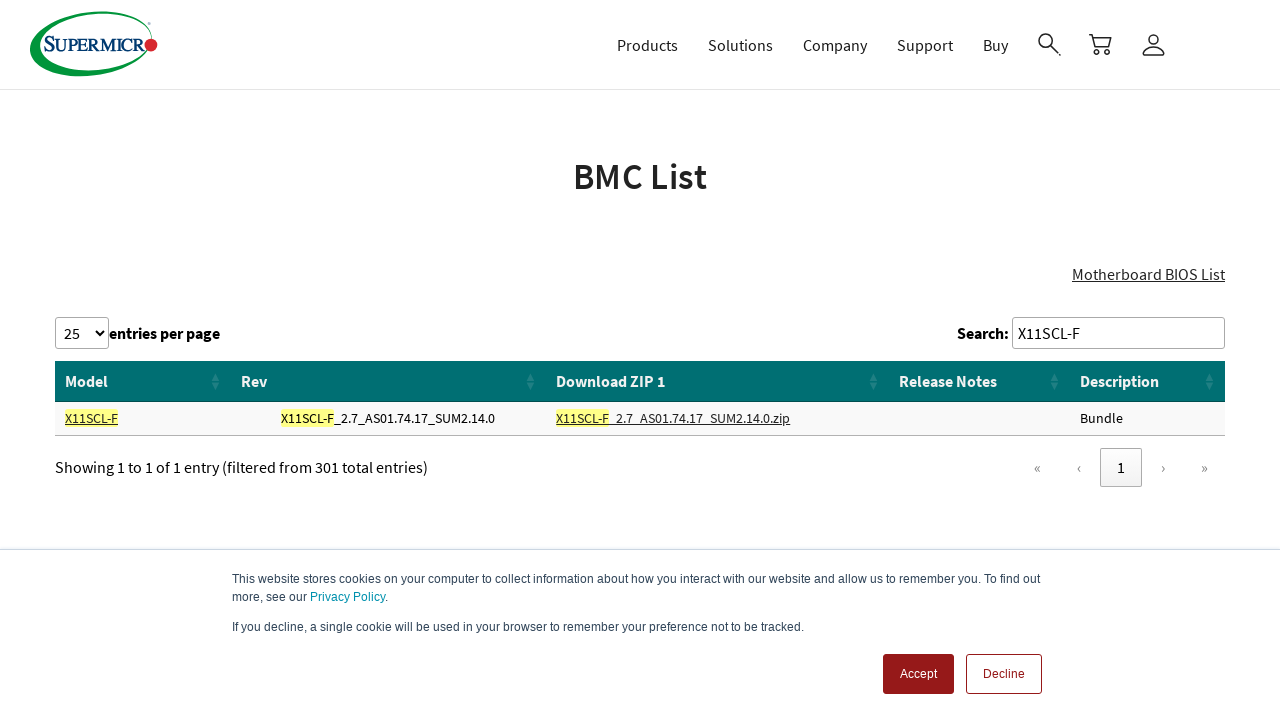

Search results loaded with downloadable file links
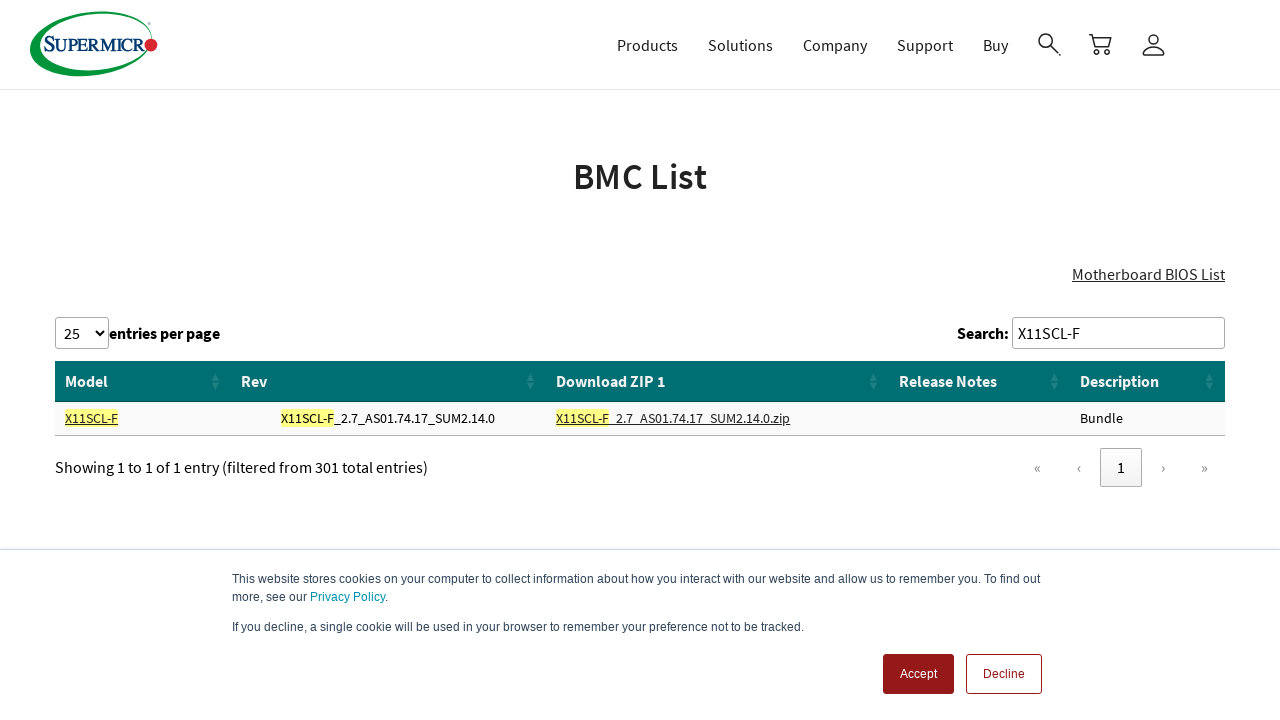

Version column in search results is visible
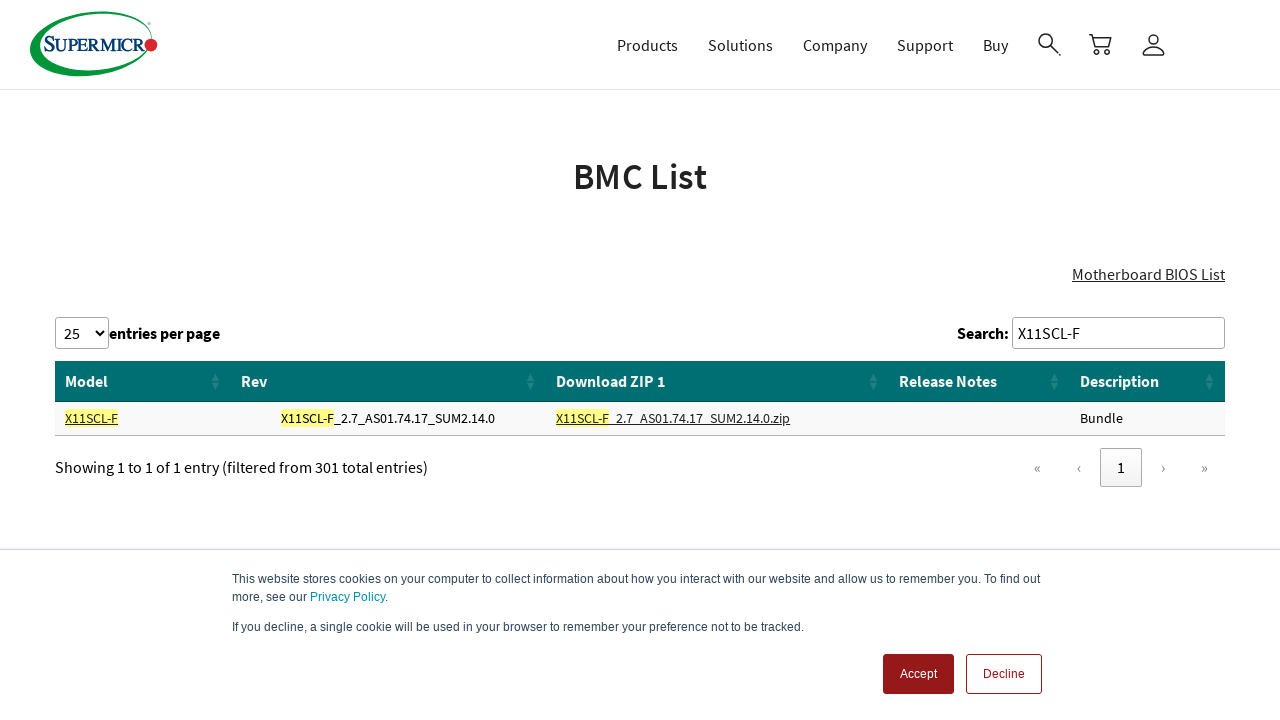

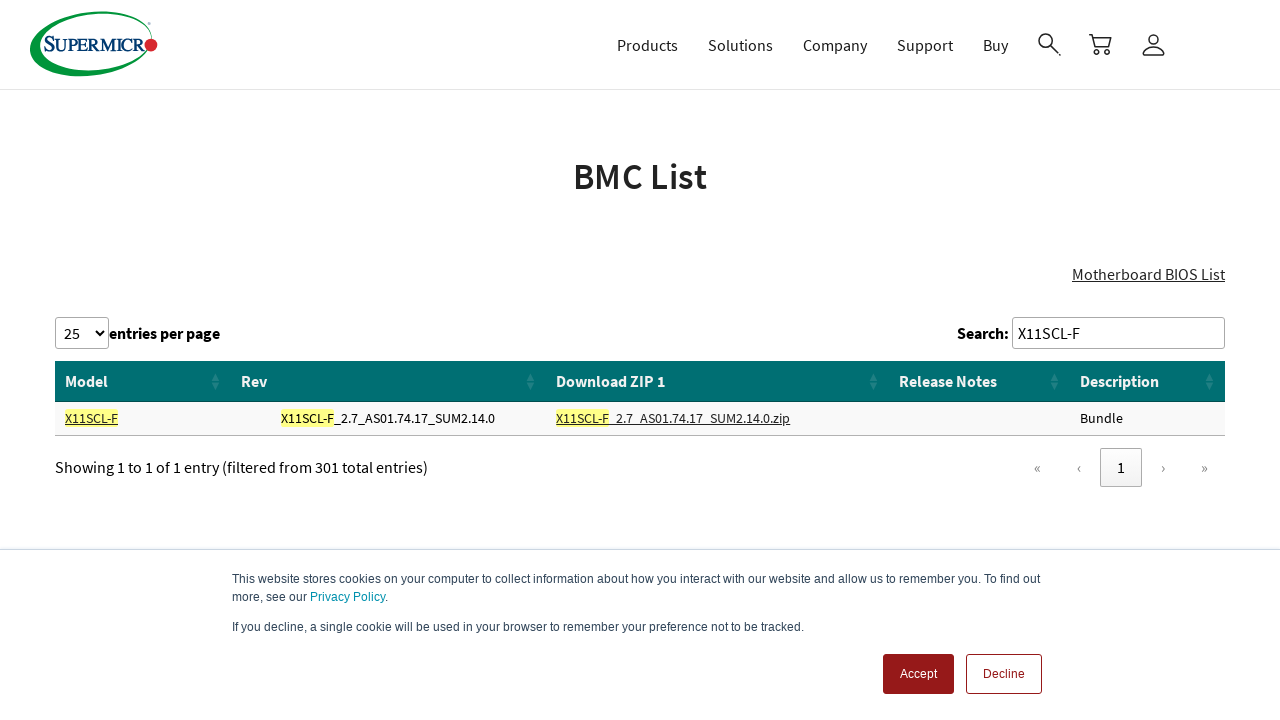